Opens a browser and navigates to a calculator website for "Cartão de Todos" (a Brazilian discount card service)

Starting URL: https://calculadora.cartaodetodos.com.br/

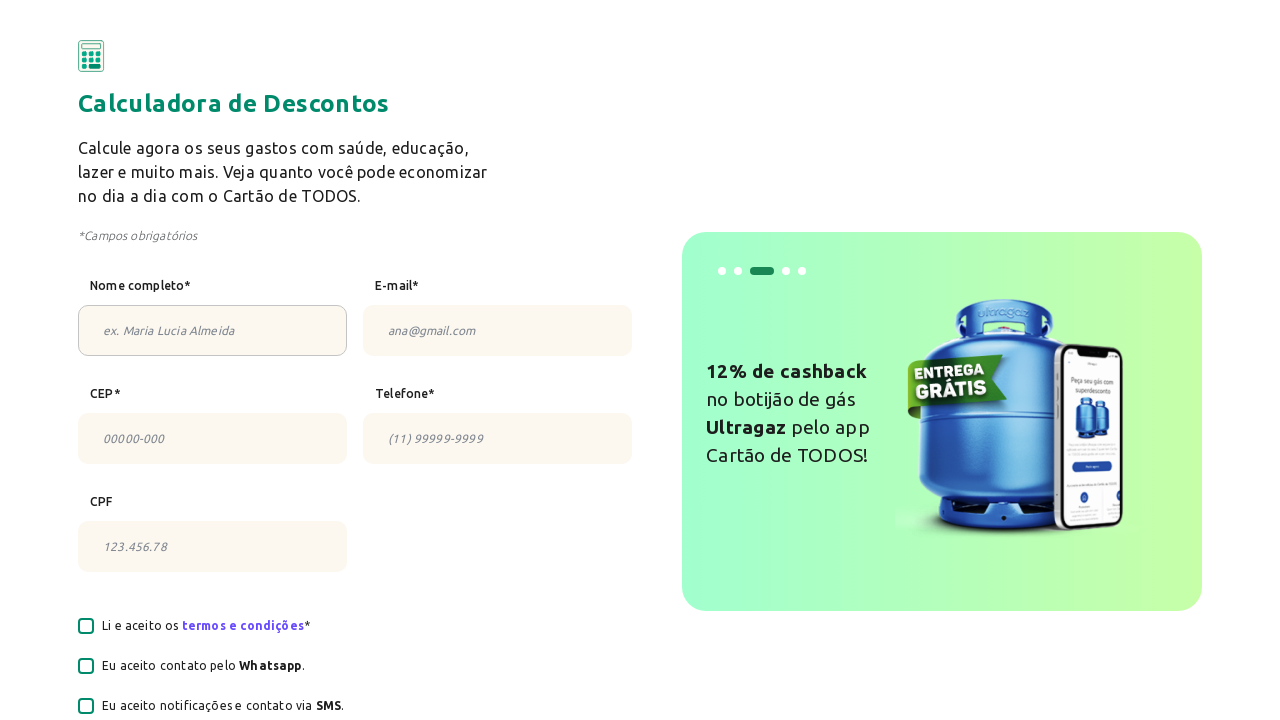

Navigated to Cartão de Todos calculator and waited for DOM content to load
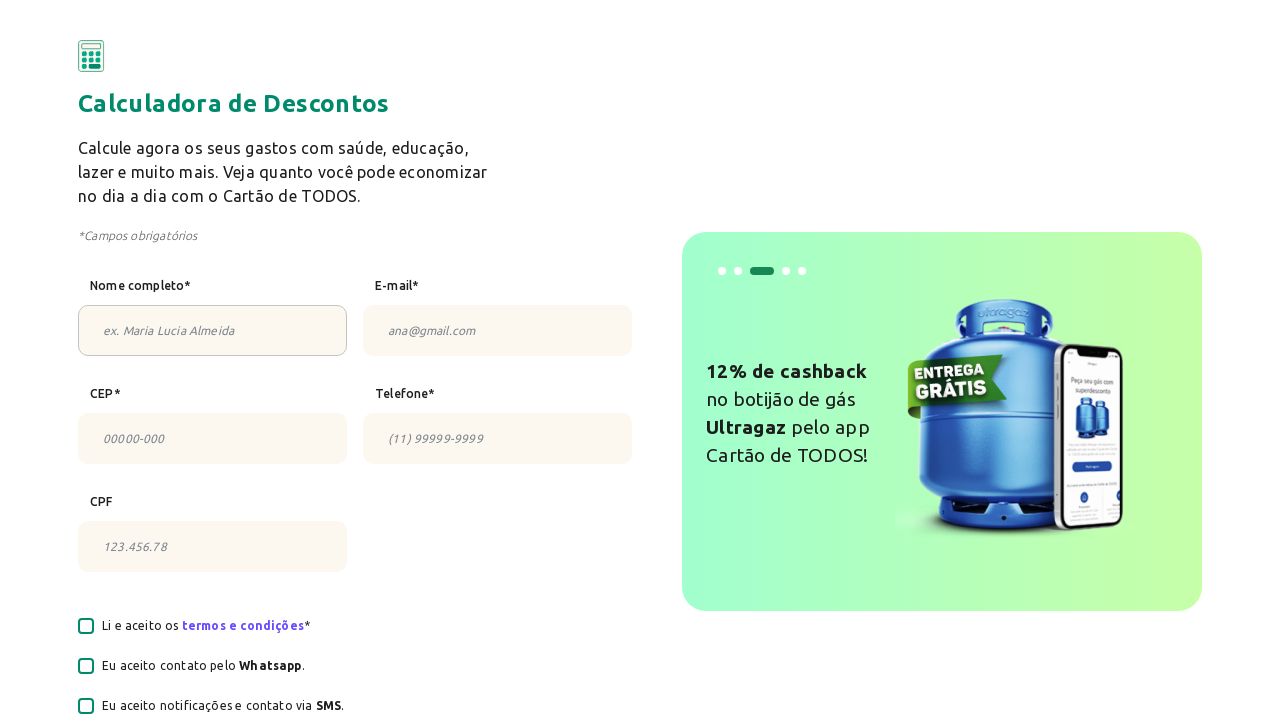

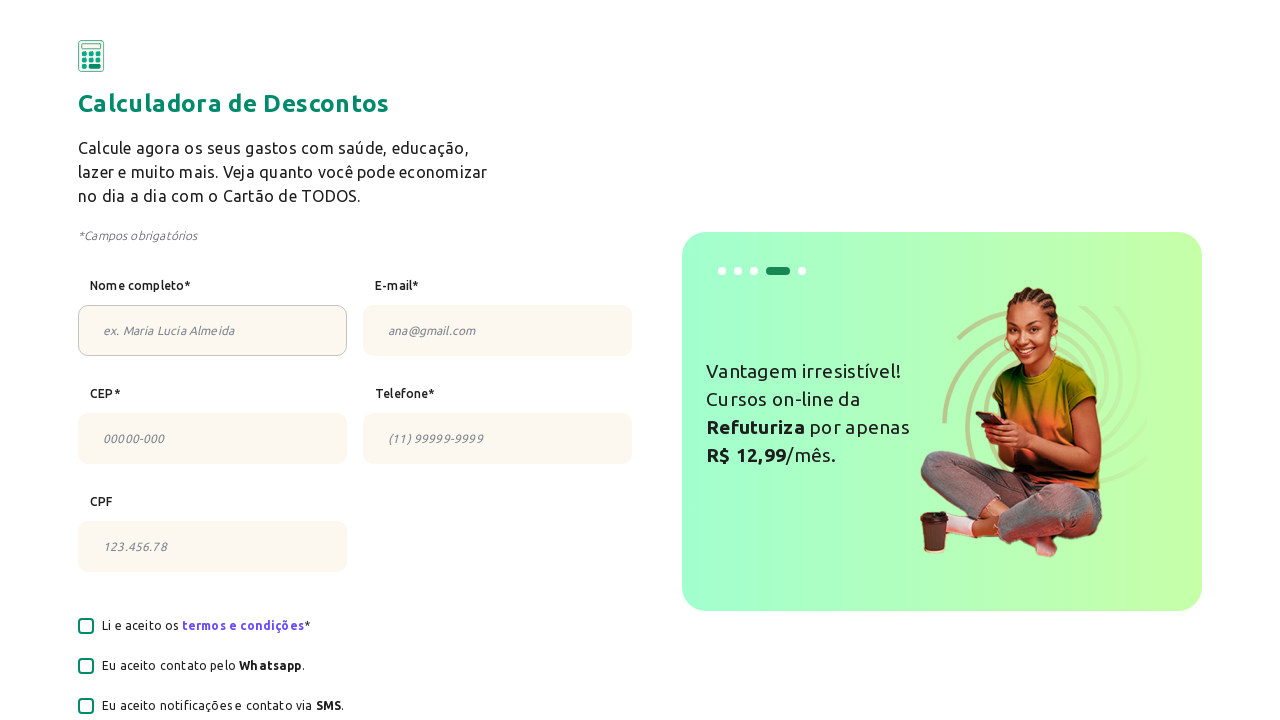